Fills out a practice registration form with personal information including name, email, gender, phone number, subject, and address

Starting URL: https://demoqa.com/automation-practice-form

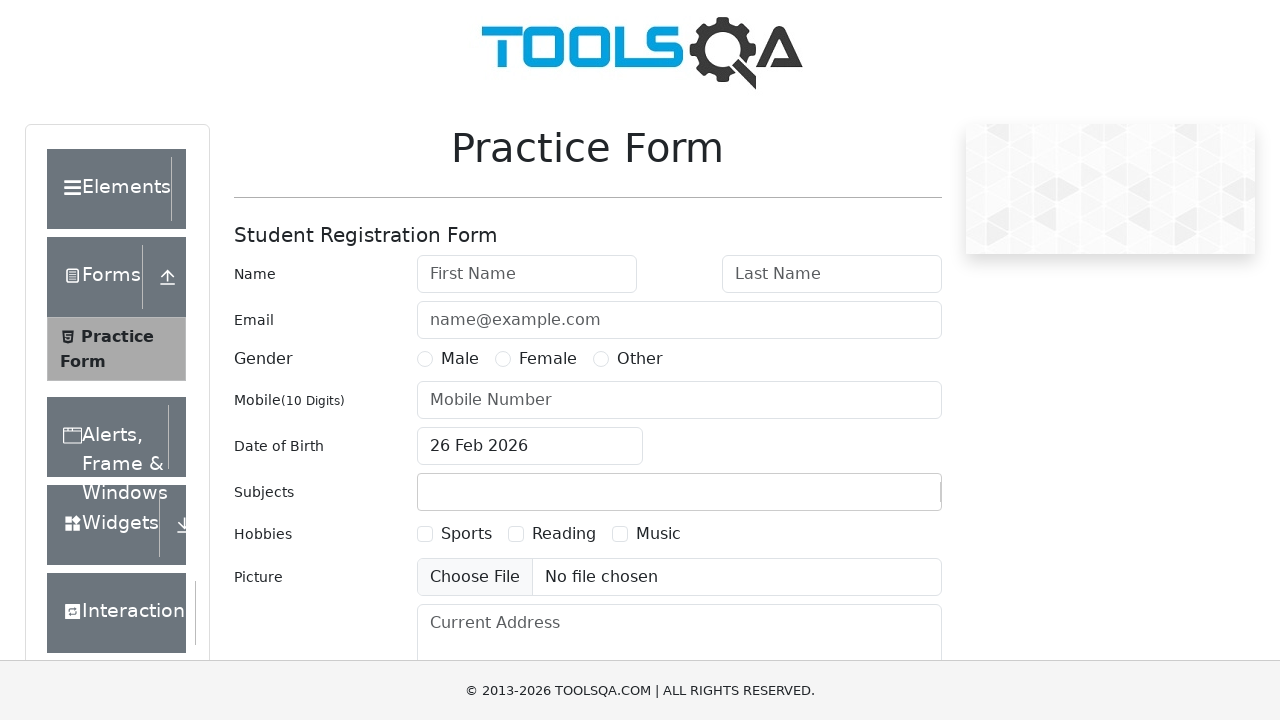

Filled first name field with 'Priyanka' on (//input[@type='text'])[1]
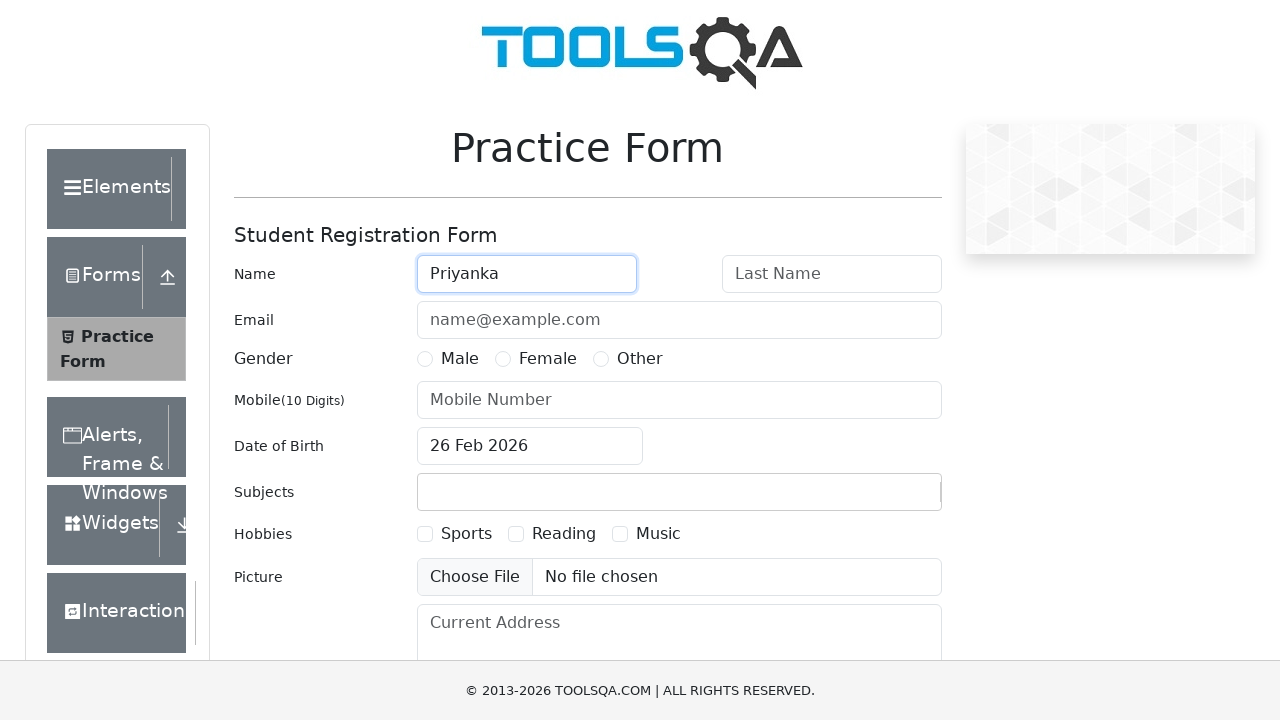

Filled last name field with 'Krishnamoorthy' on (//input[@type='text'])[2]
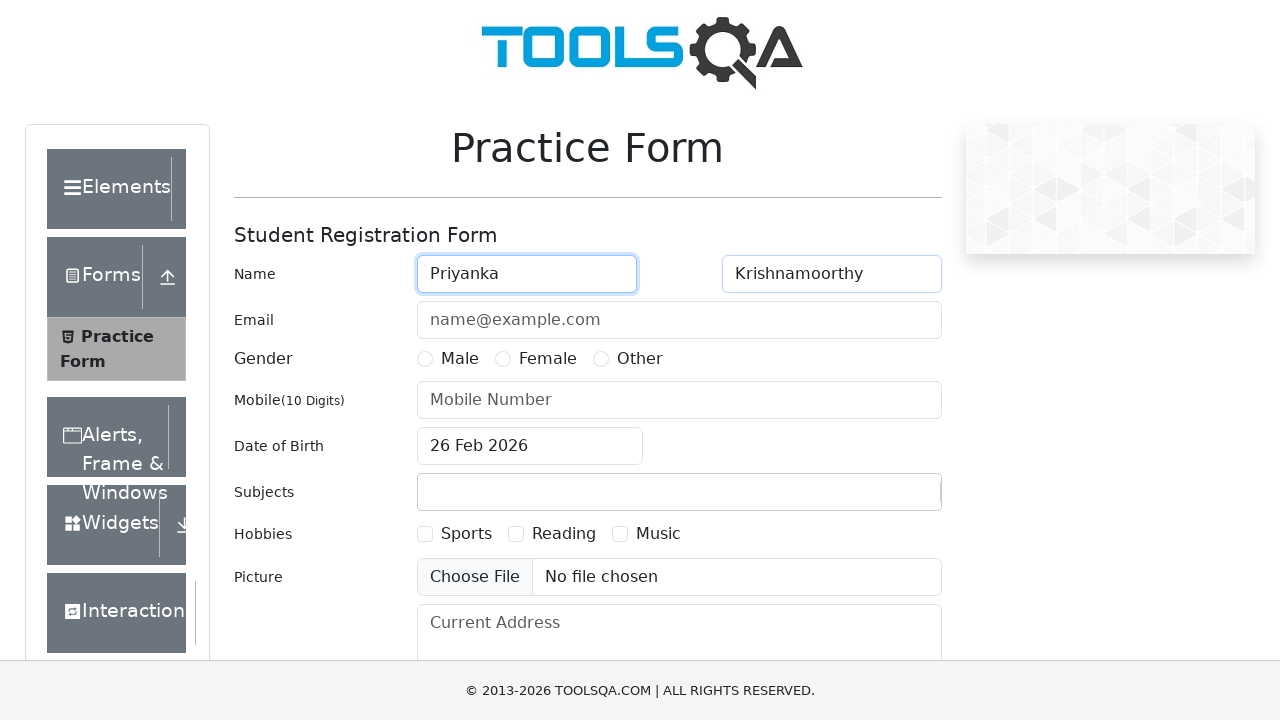

Filled email field with 'priyankagreens@gmail.com' on (//input[@type='text'])[3]
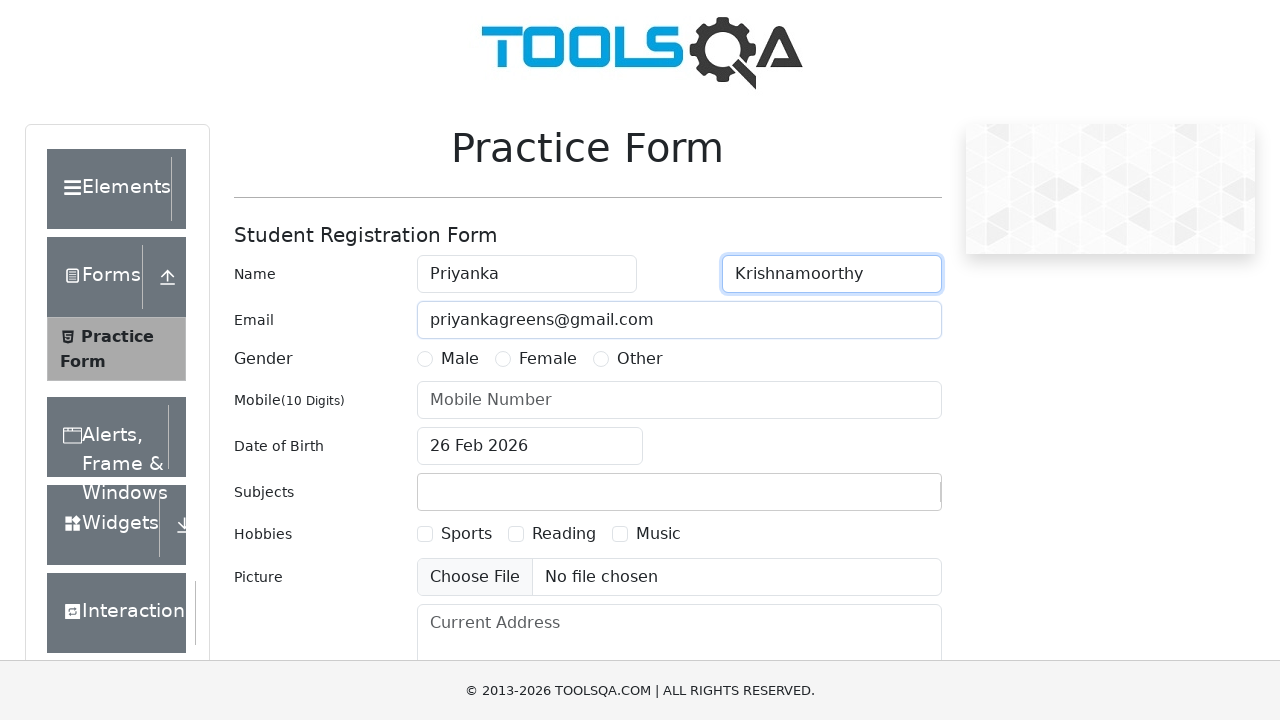

Selected Female gender option at (548, 359) on xpath=//label[text()='Female']
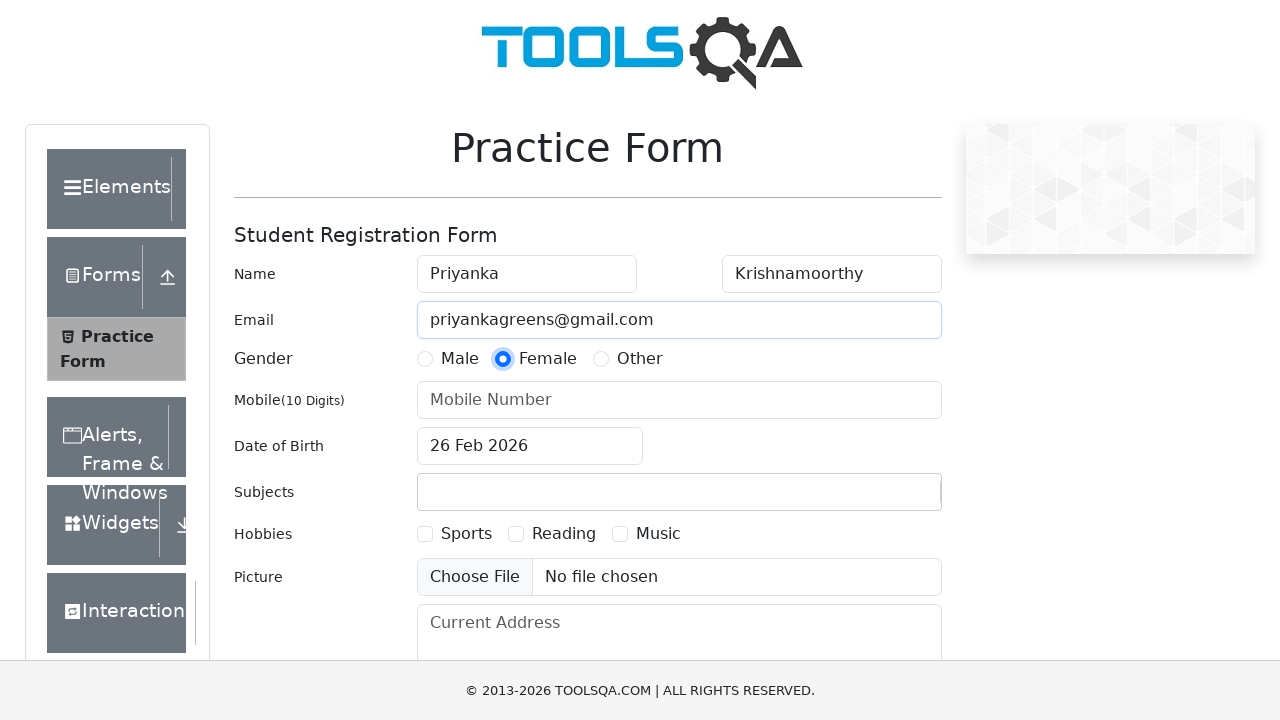

Filled phone number field with '9876543210' on (//input[@type='text'])[4]
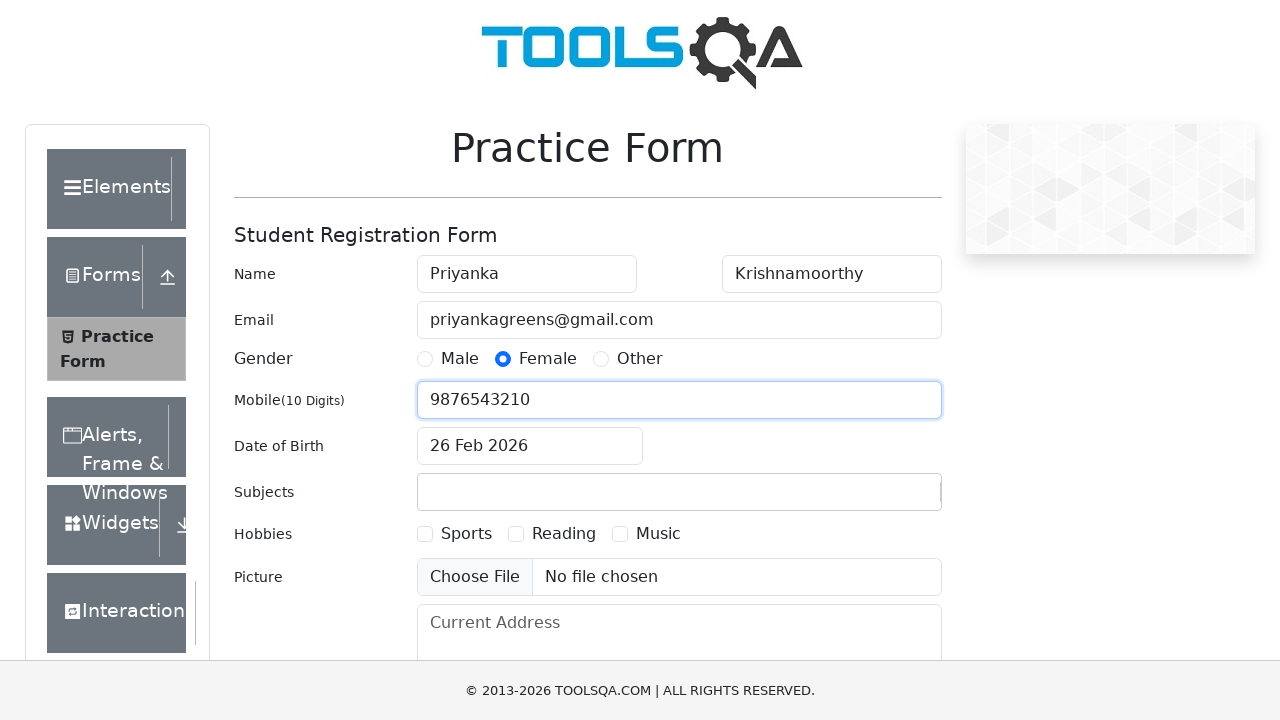

Filled subject field with 'Testing' on #subjectsInput
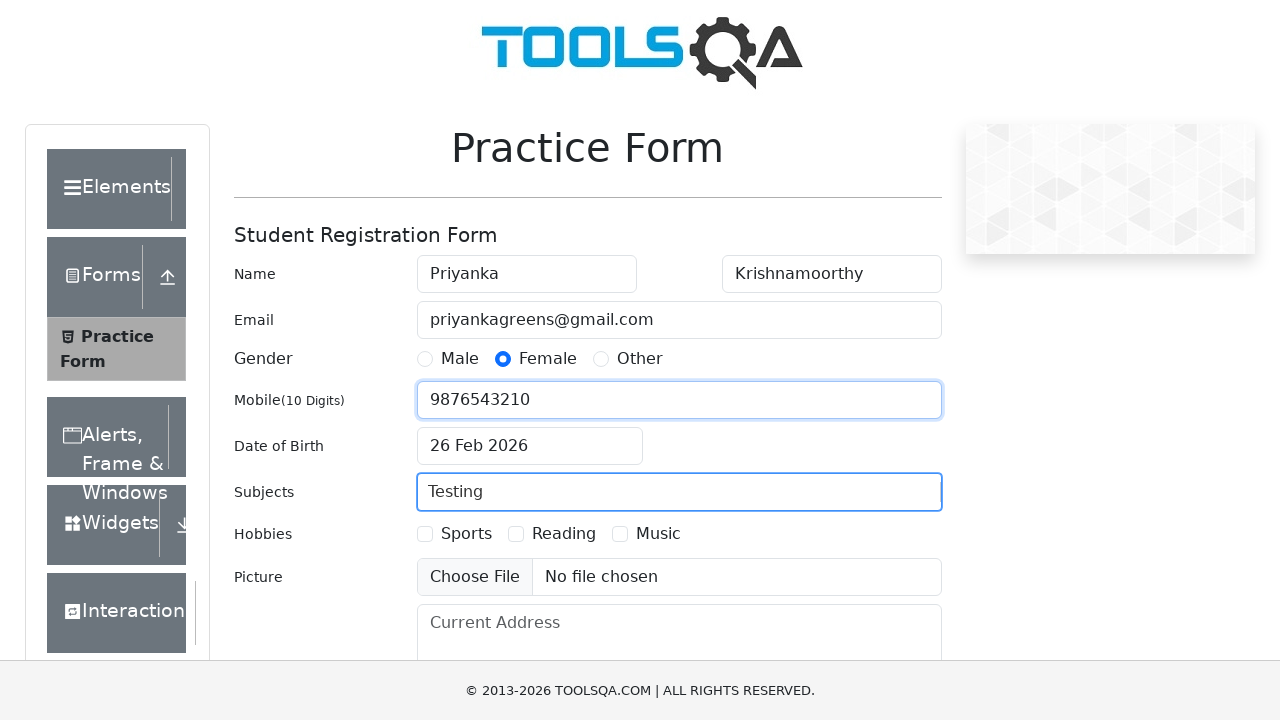

Filled current address field with '123 Main Street, Apt 4B, New York' on //textarea[@id='currentAddress']
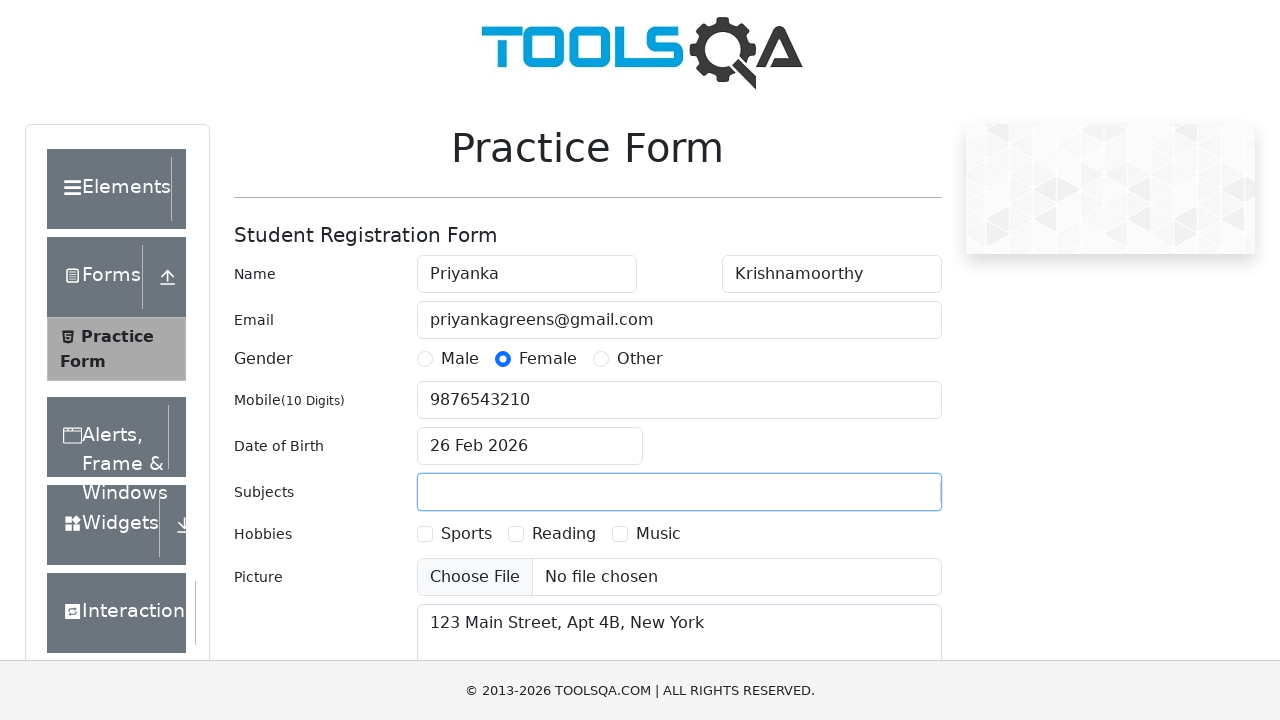

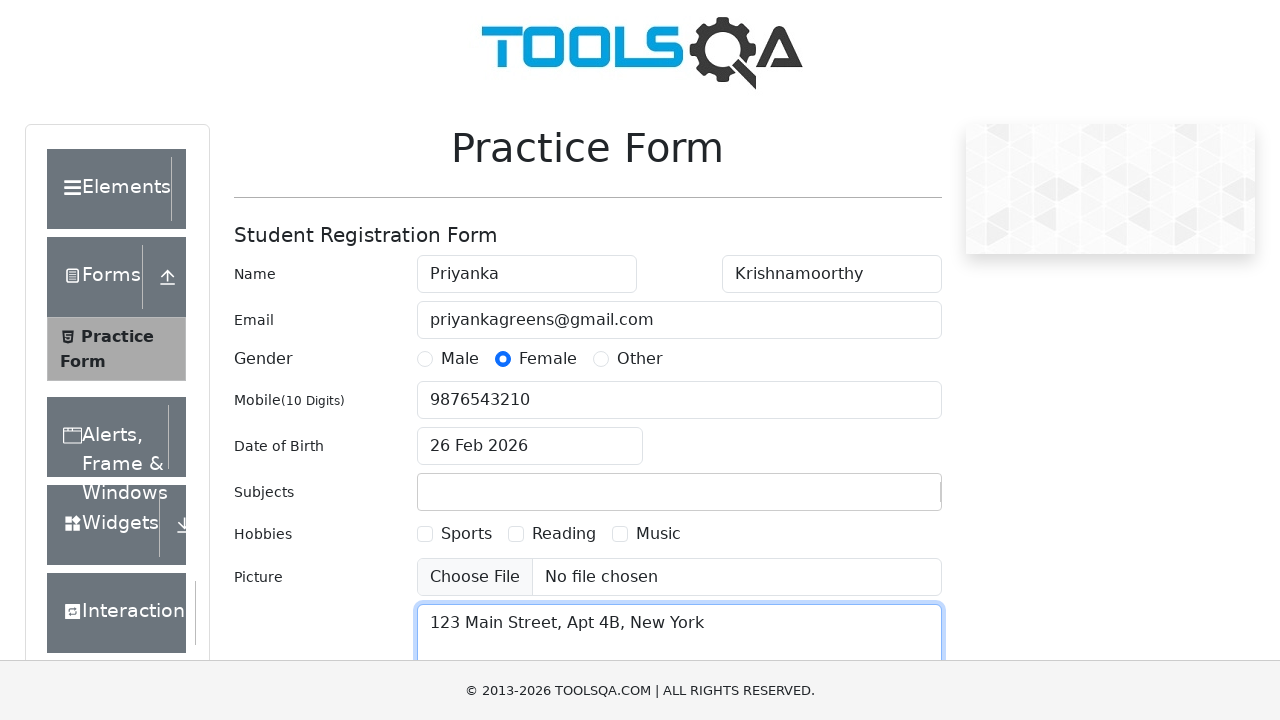